Navigates to web form using indexed element selection from card bodies

Starting URL: https://bonigarcia.dev/selenium-webdriver-java/

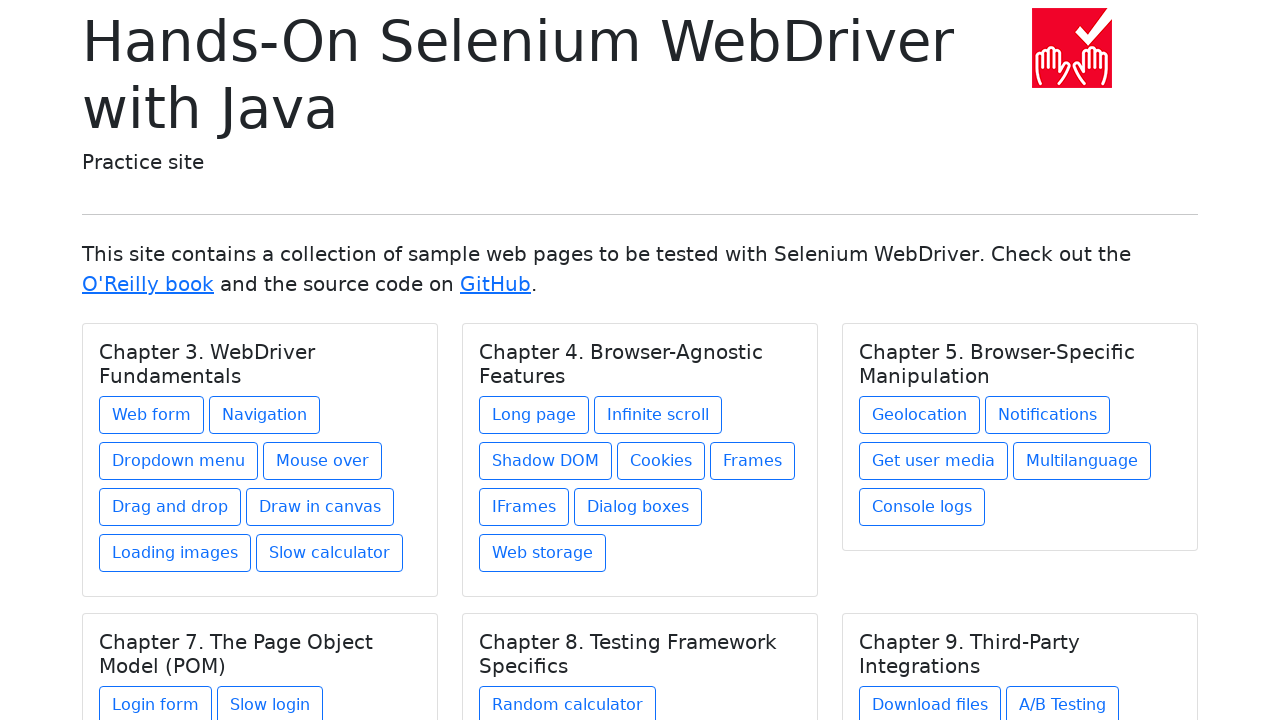

Navigated to starting URL
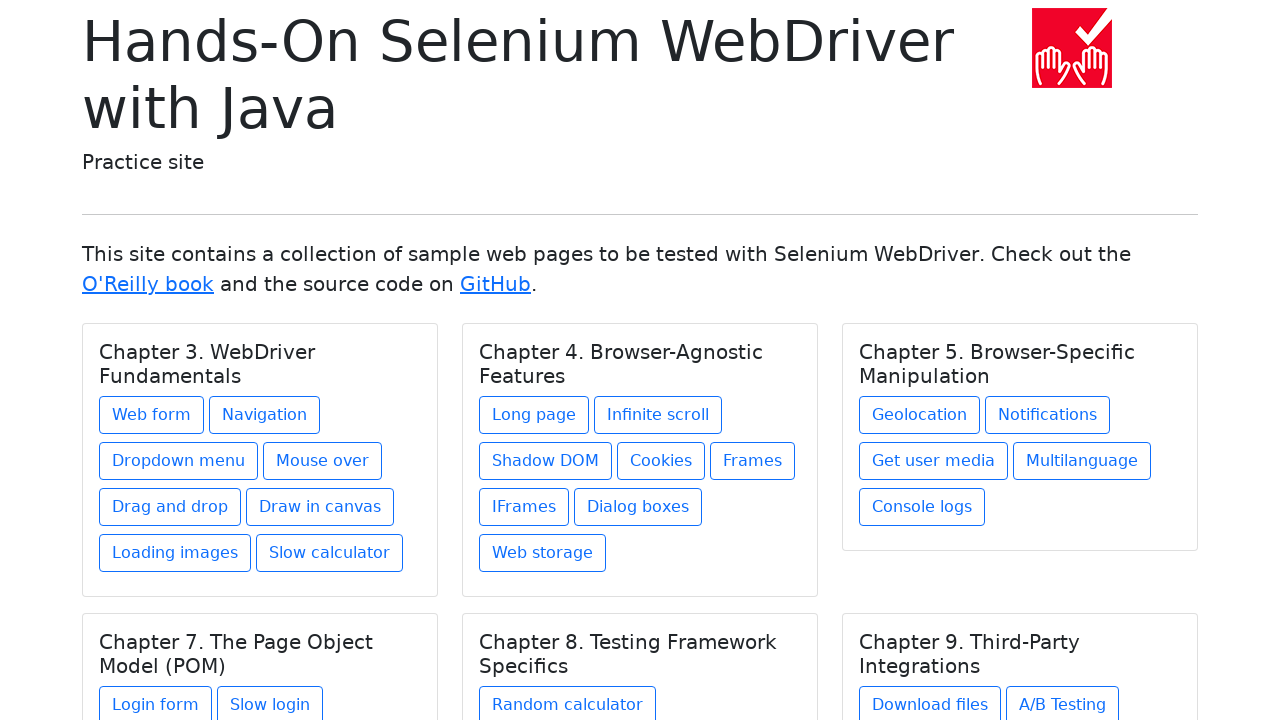

Clicked the first button in the first card body using indexed element selection at (152, 415) on div.card-body >> nth=0 >> a.btn >> nth=0
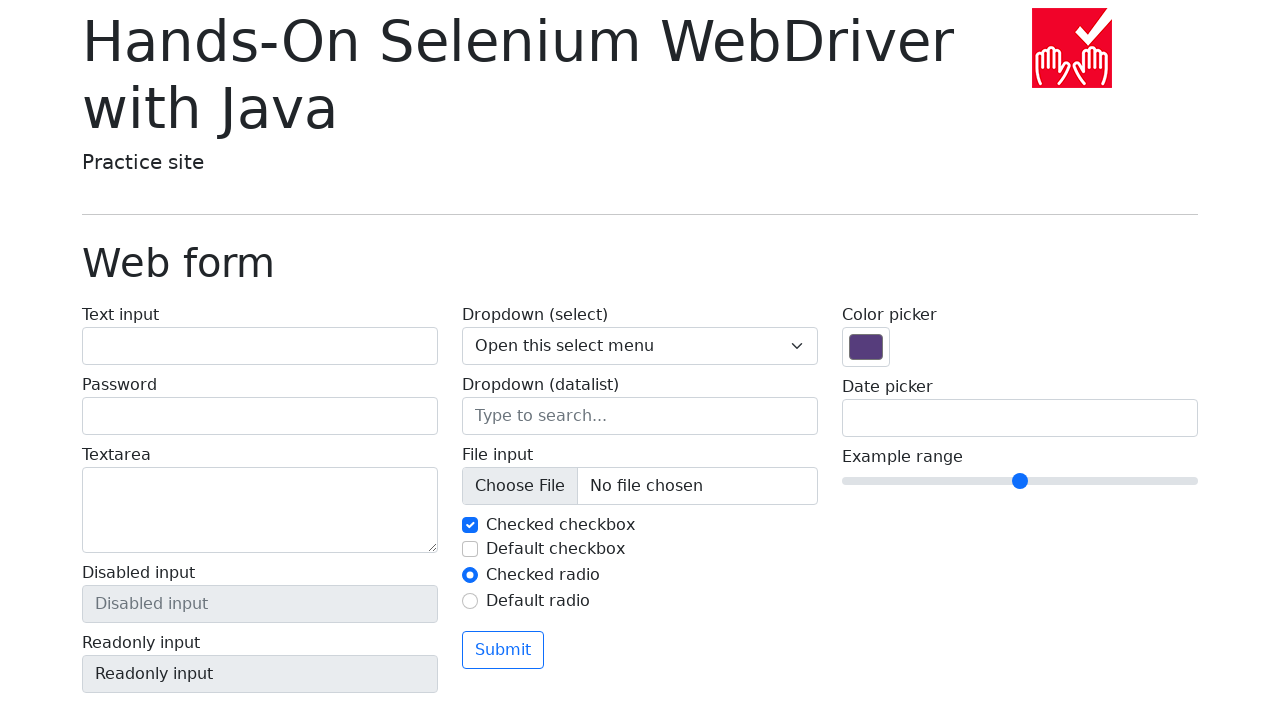

Retrieved form heading text content
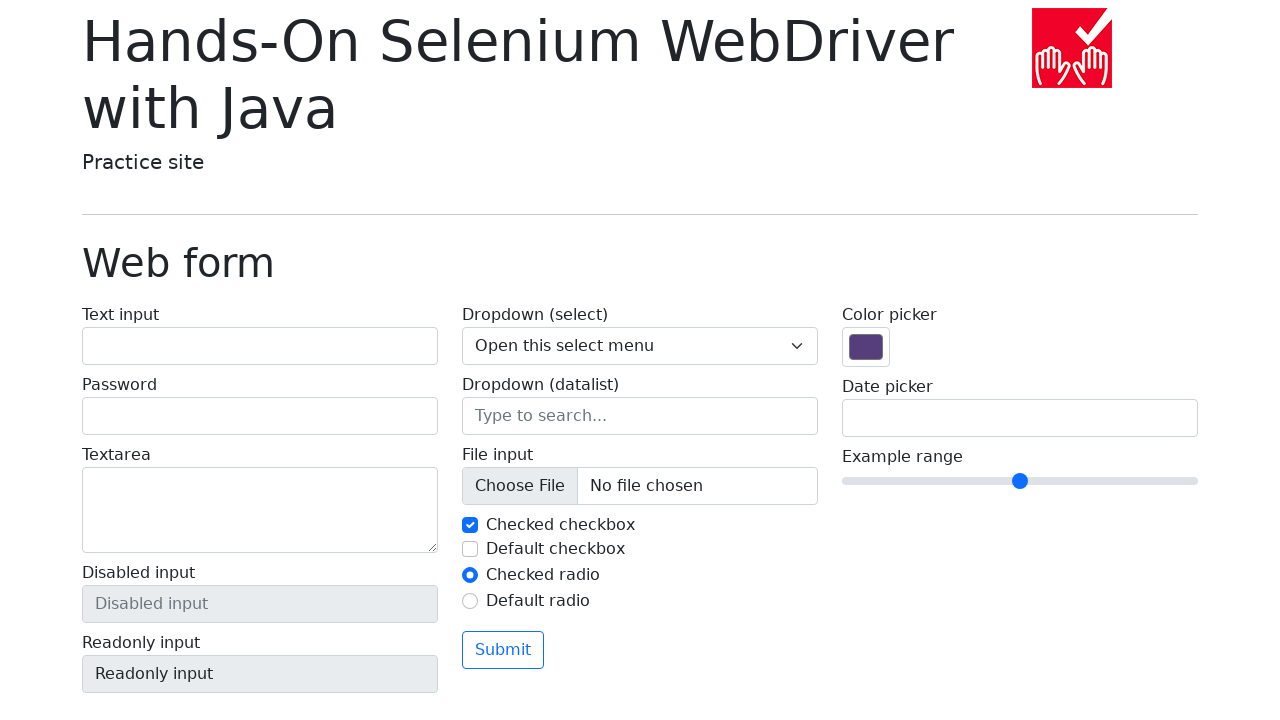

Verified form heading equals 'Web form'
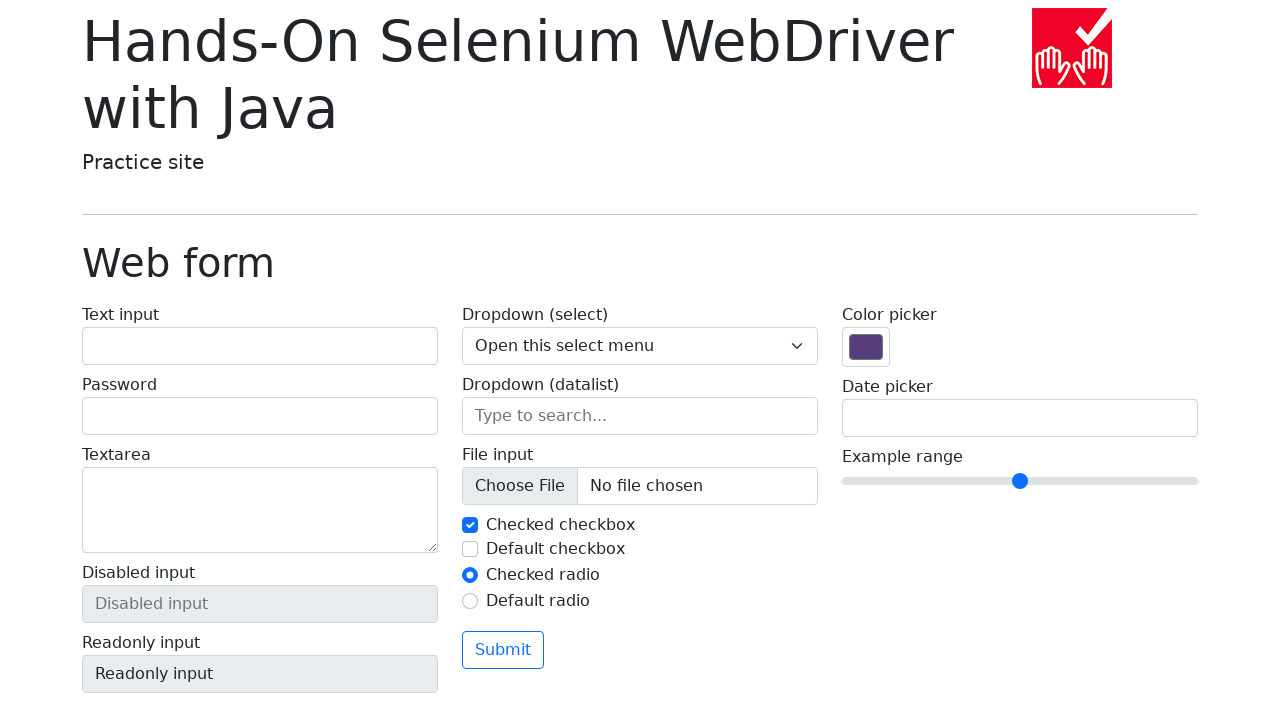

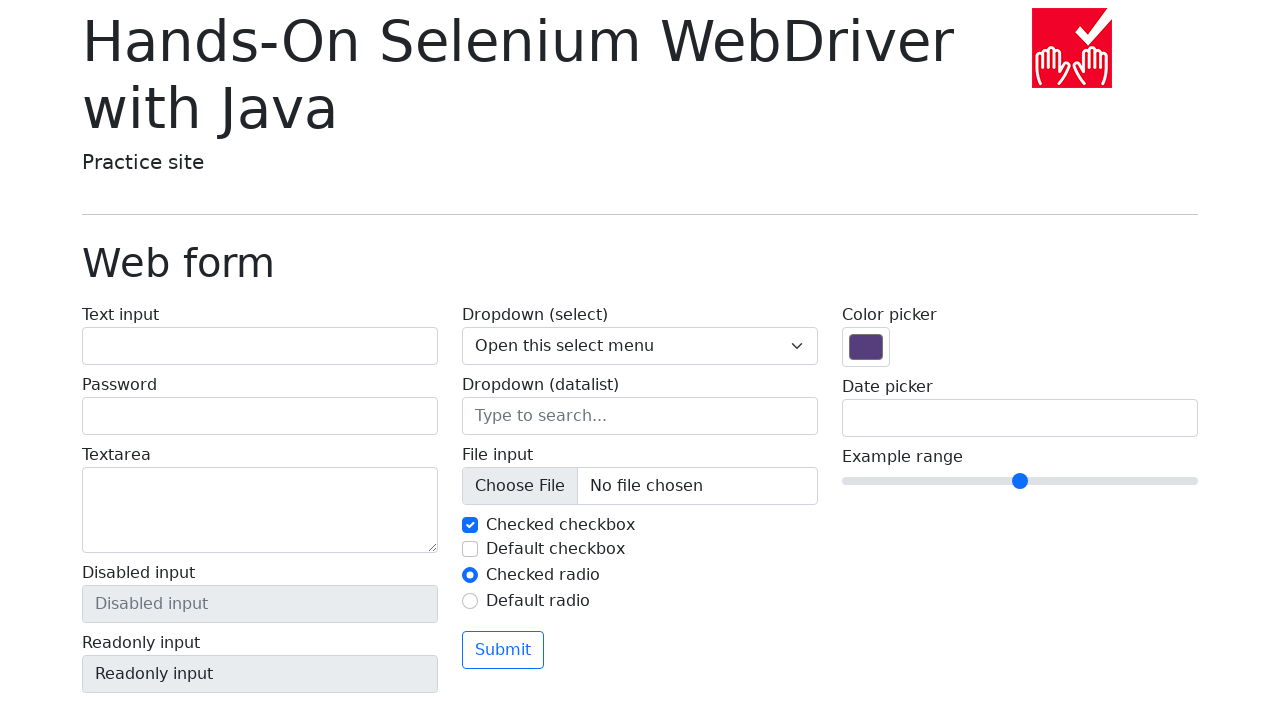